Navigates to a demo banking application, selects a customer from a dropdown, and logs in

Starting URL: https://www.globalsqa.com/angularJs-protractor/BankingProject/#/login

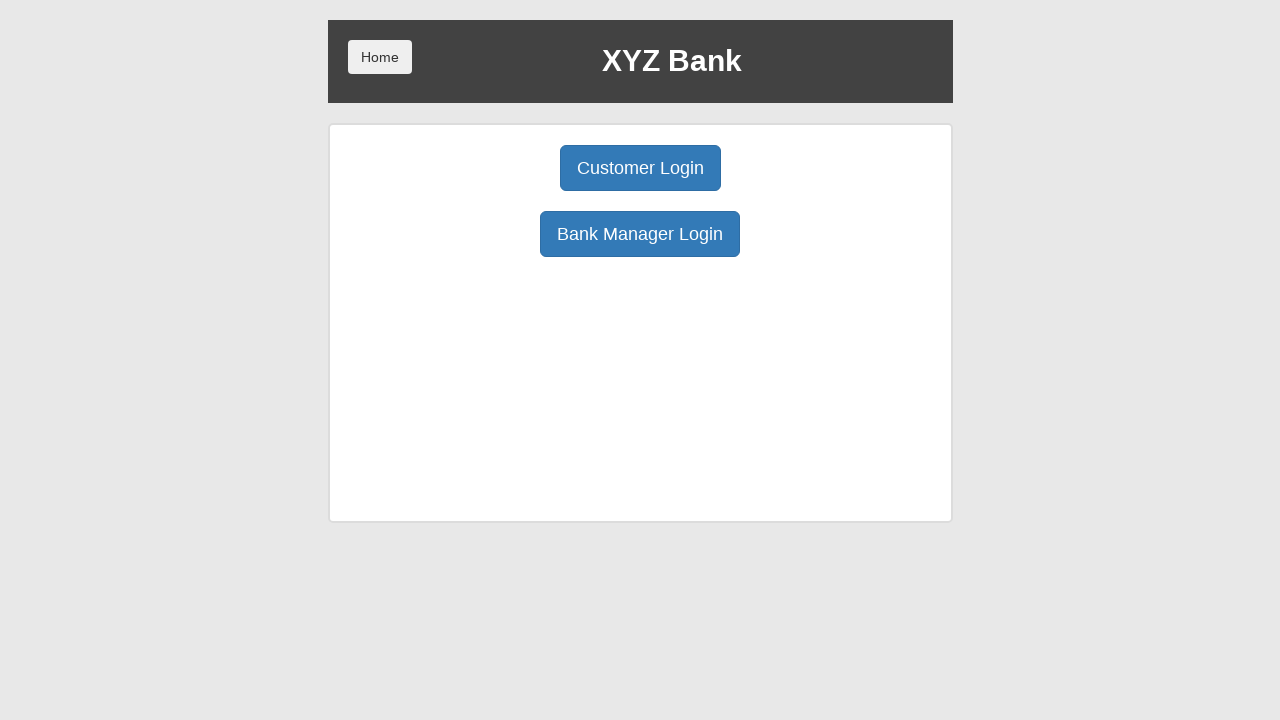

Navigated to demo banking application login page
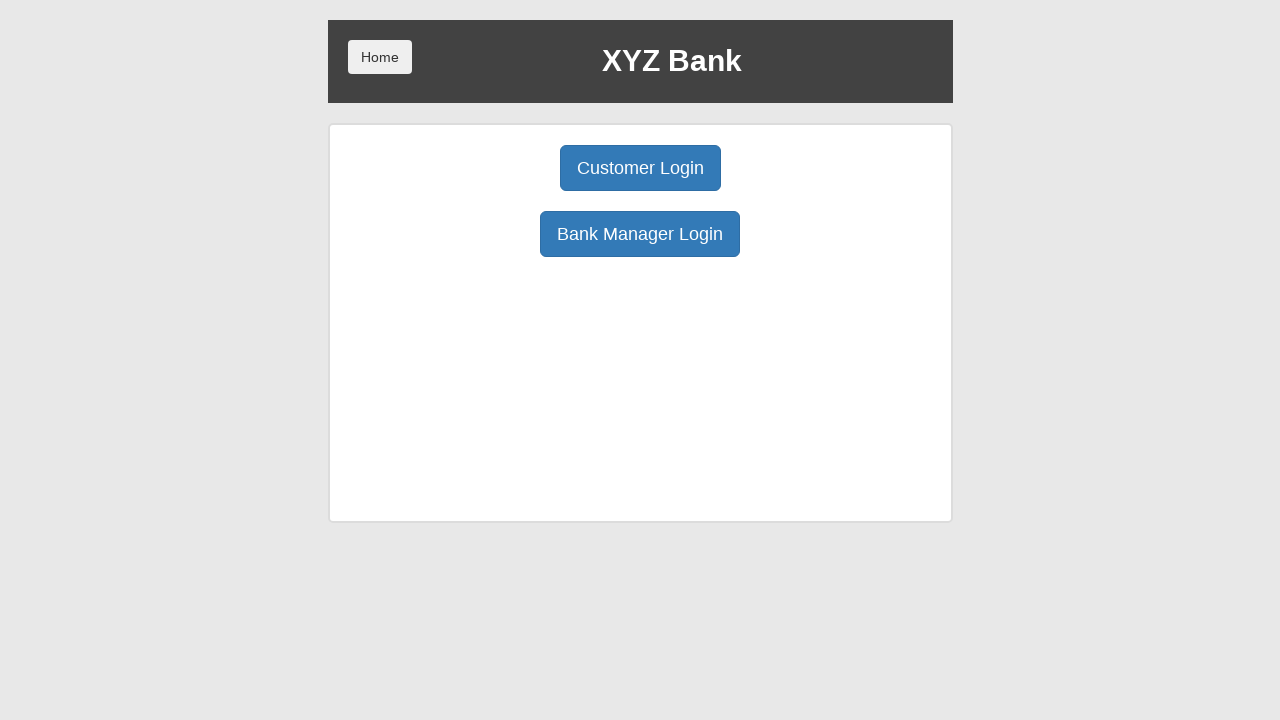

Clicked on Customer Login button at (640, 168) on xpath=/html/body/div[1]/div/div[2]/div/div[1]/div[1]/button
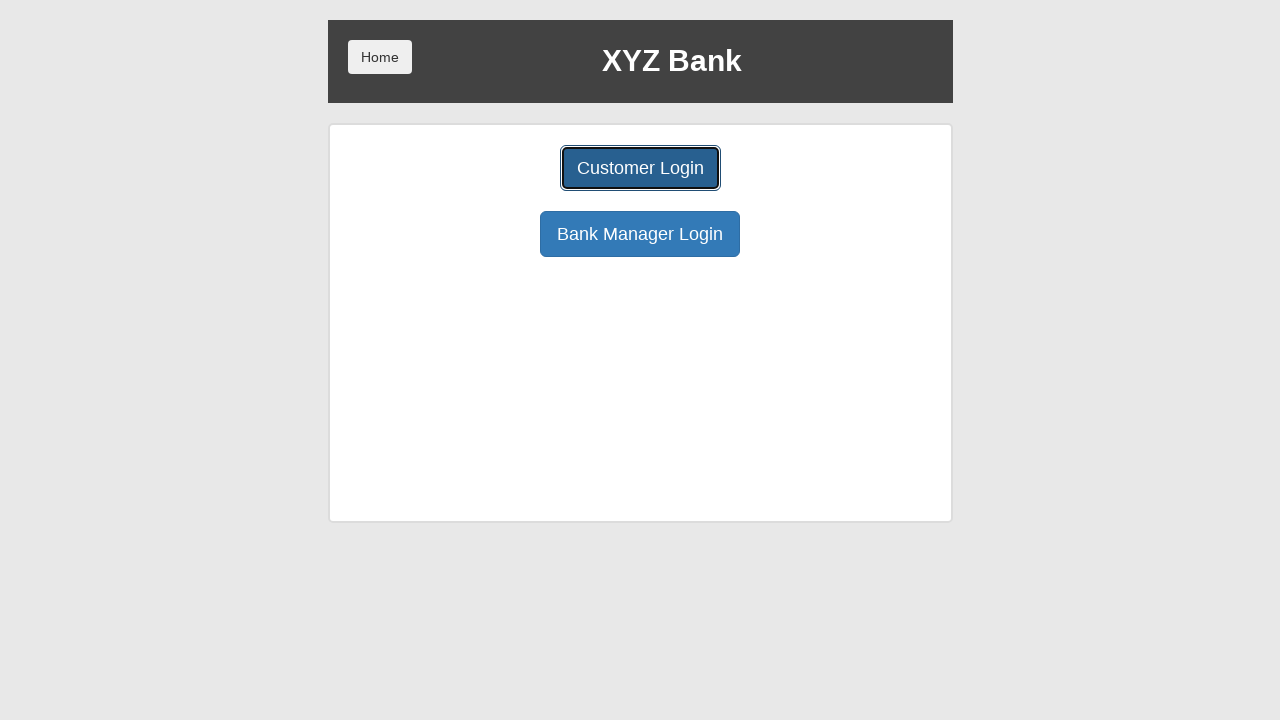

Selected 'Harry Potter' from customer dropdown on #userSelect
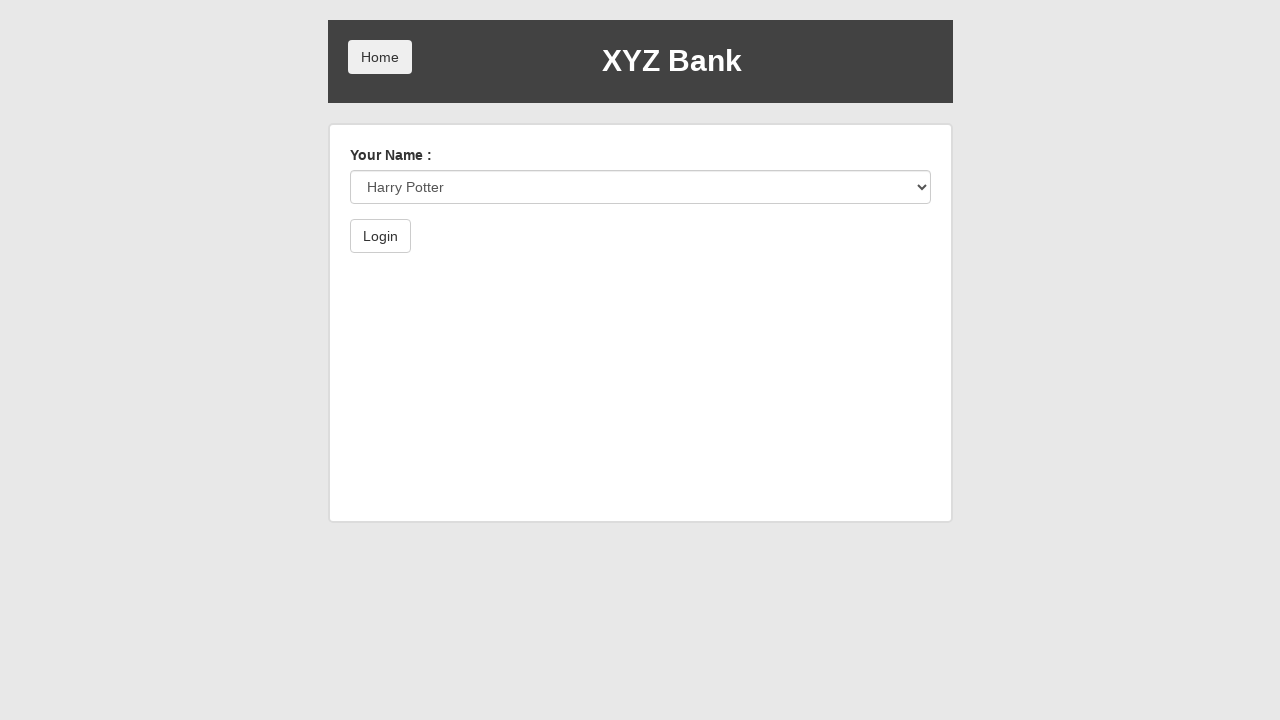

Clicked login button to authenticate at (380, 236) on xpath=/html/body/div[1]/div/div[2]/div/form/button
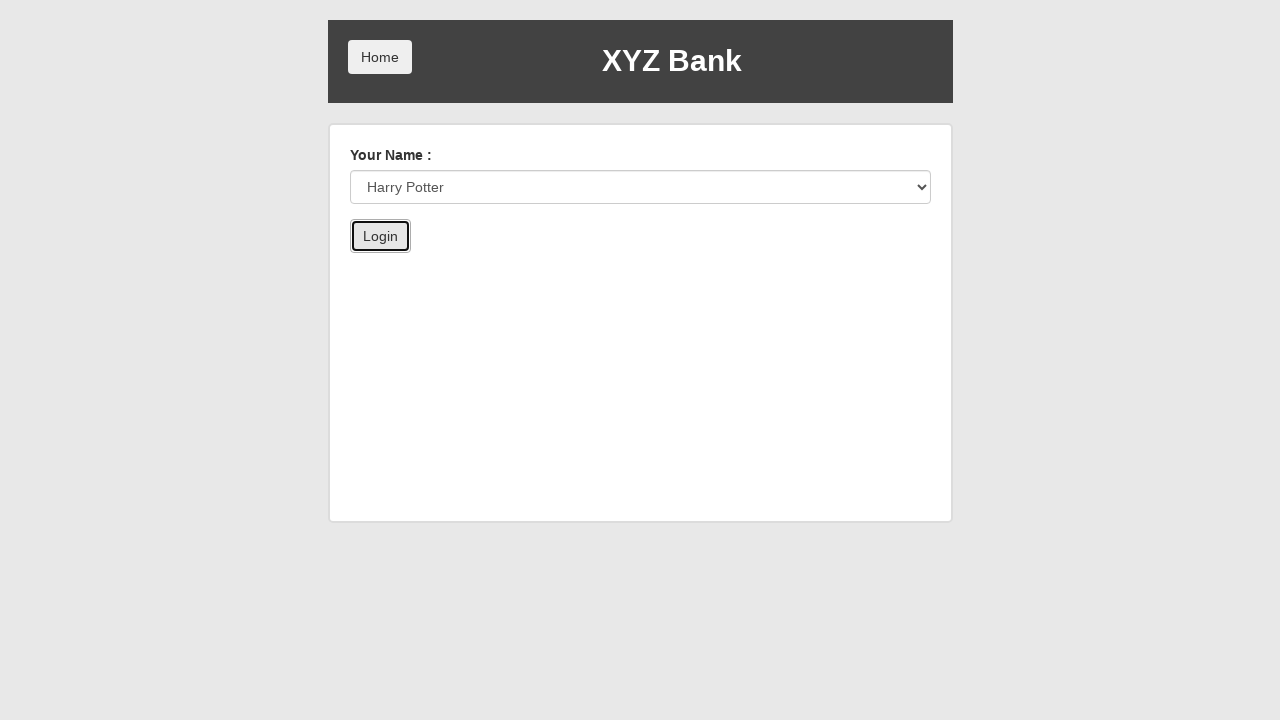

Customer name displayed, login successful
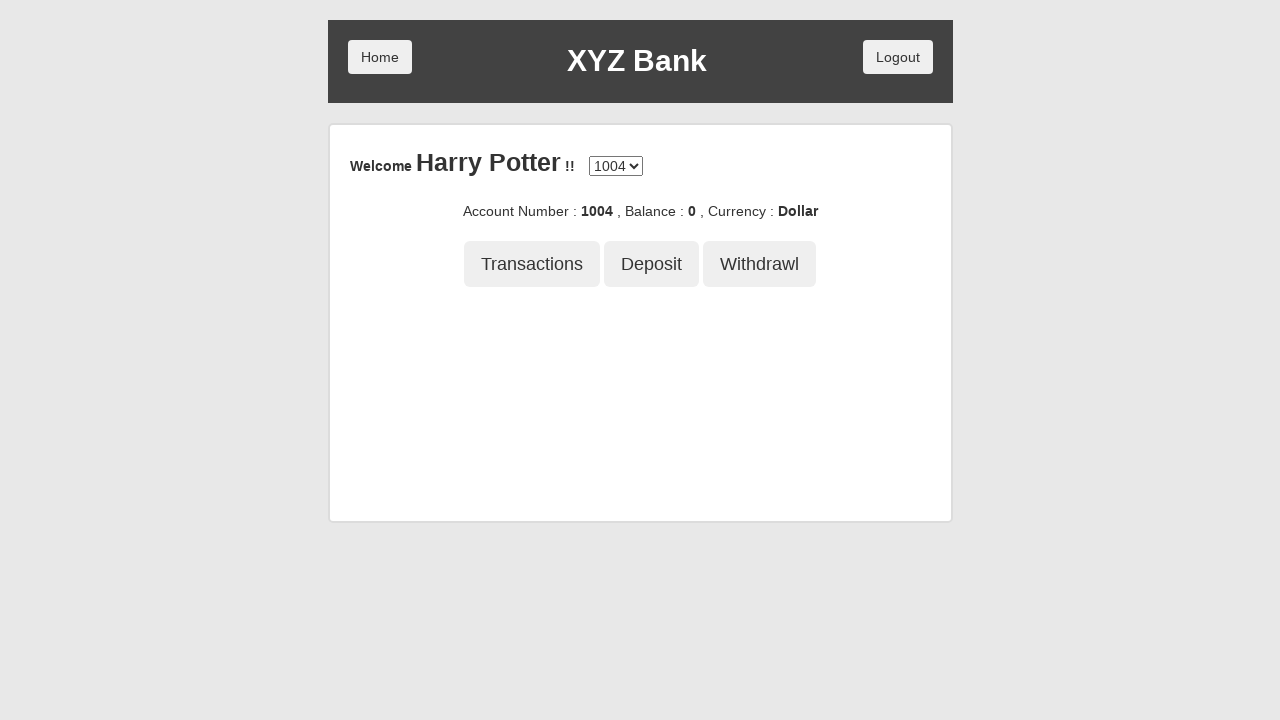

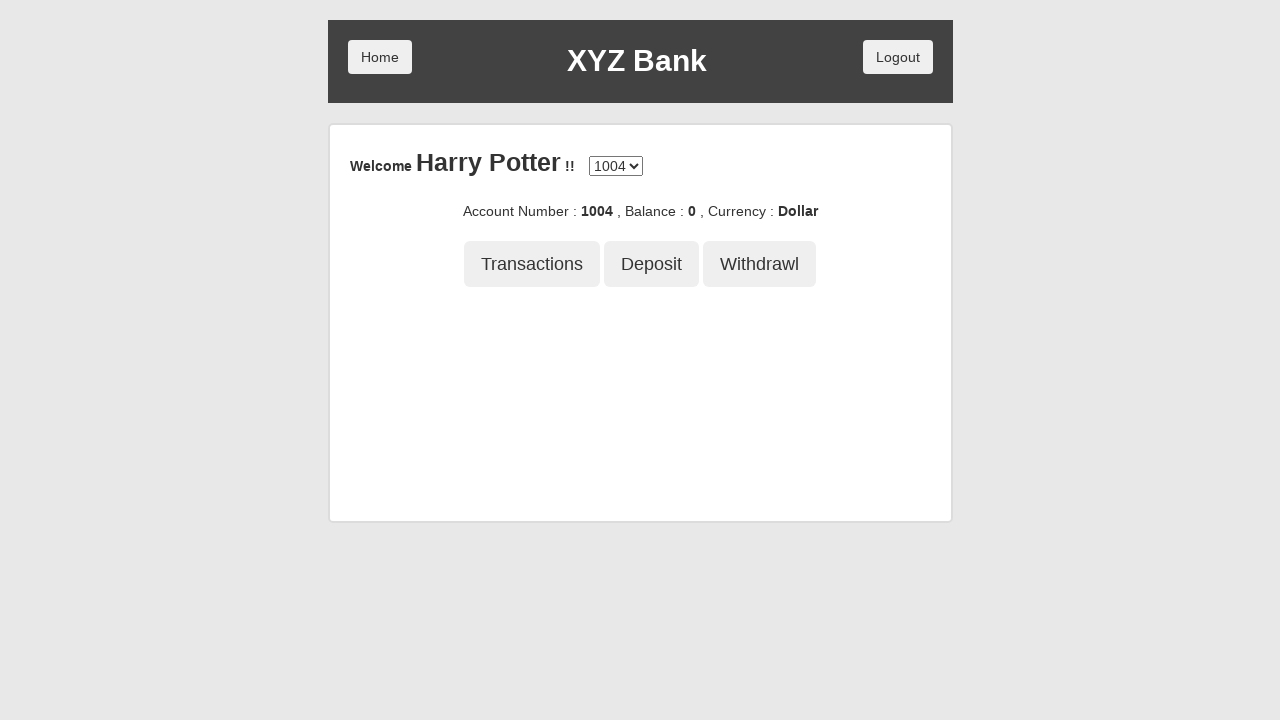